Tests partial registration form fill with first and last name only, then checks if h1 element is displayed

Starting URL: http://suninjuly.github.io/registration1.html

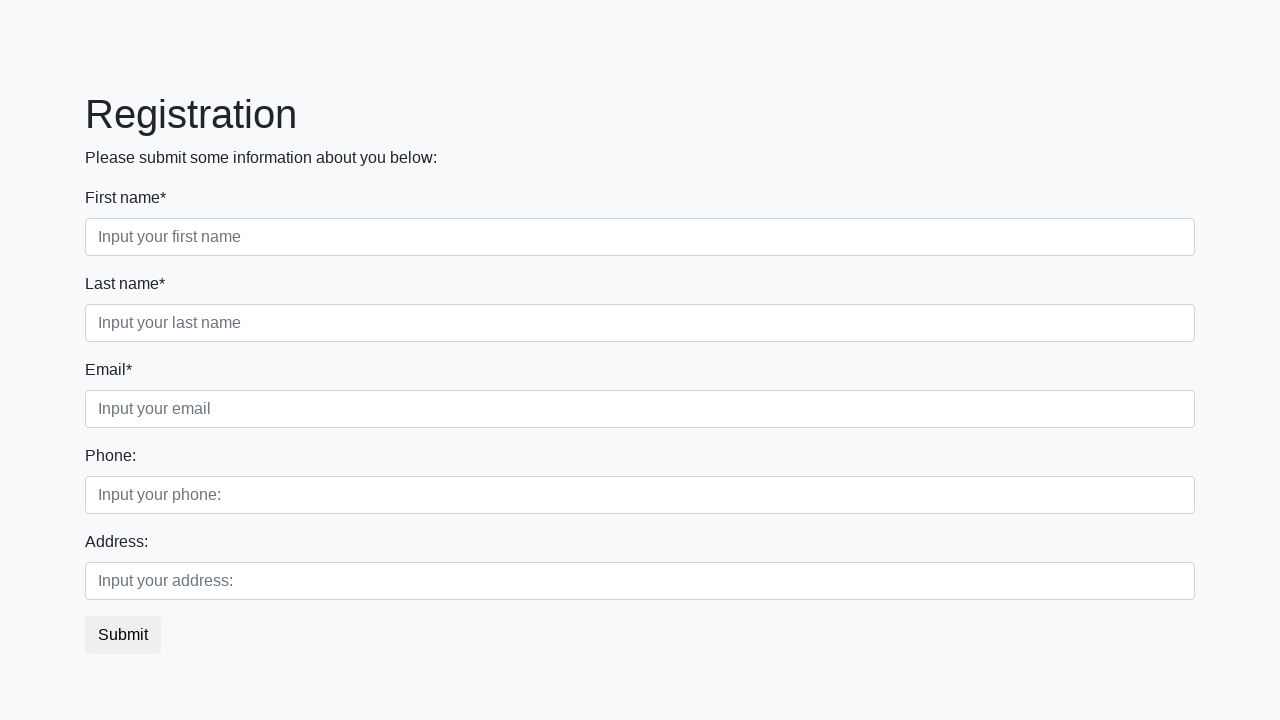

Filled first name field with 'David' on .form-control.first
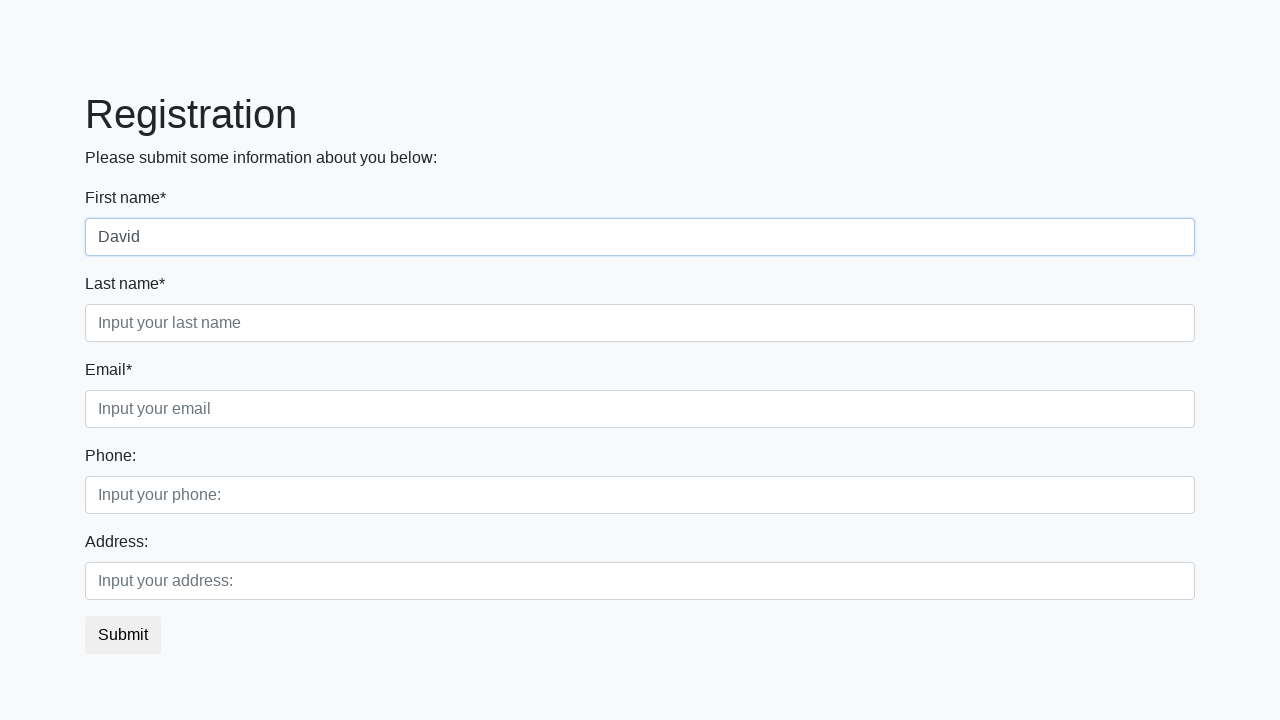

Filled last name field with 'Chen' on .form-control.second
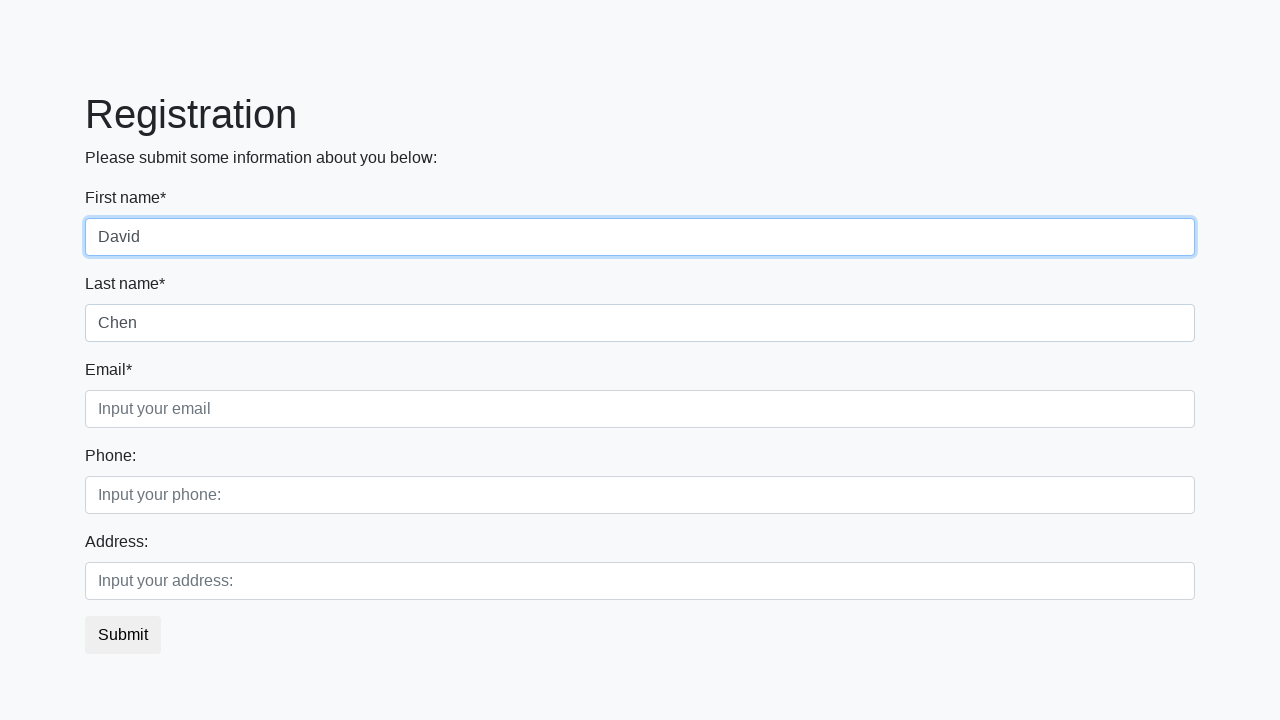

h1 element is displayed
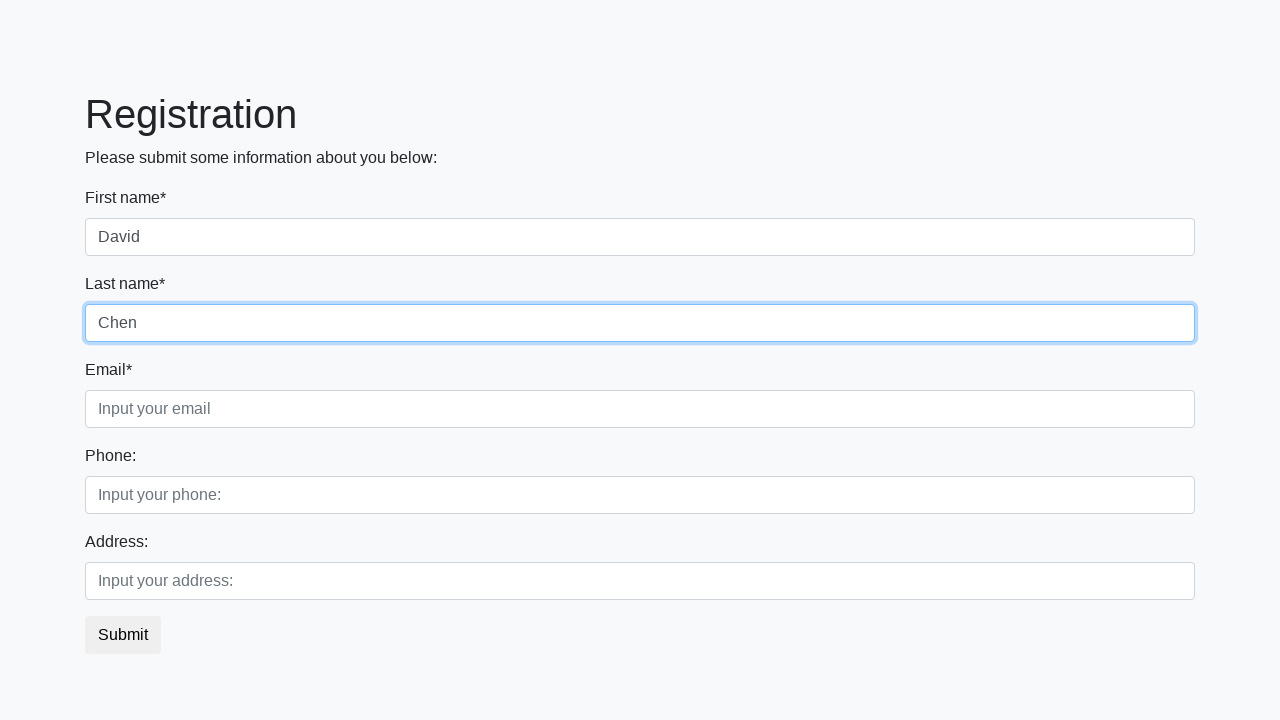

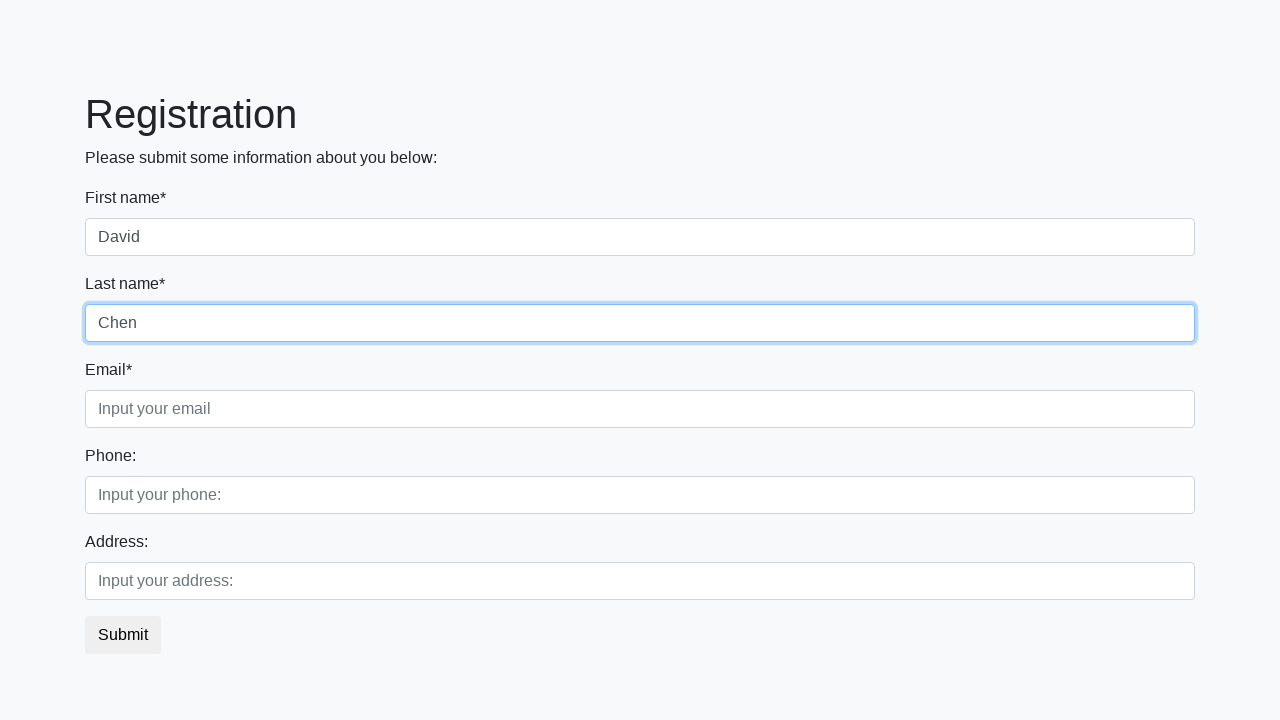